Tests opening a new browser tab by clicking the tab button

Starting URL: https://demoqa.com/browser-windows

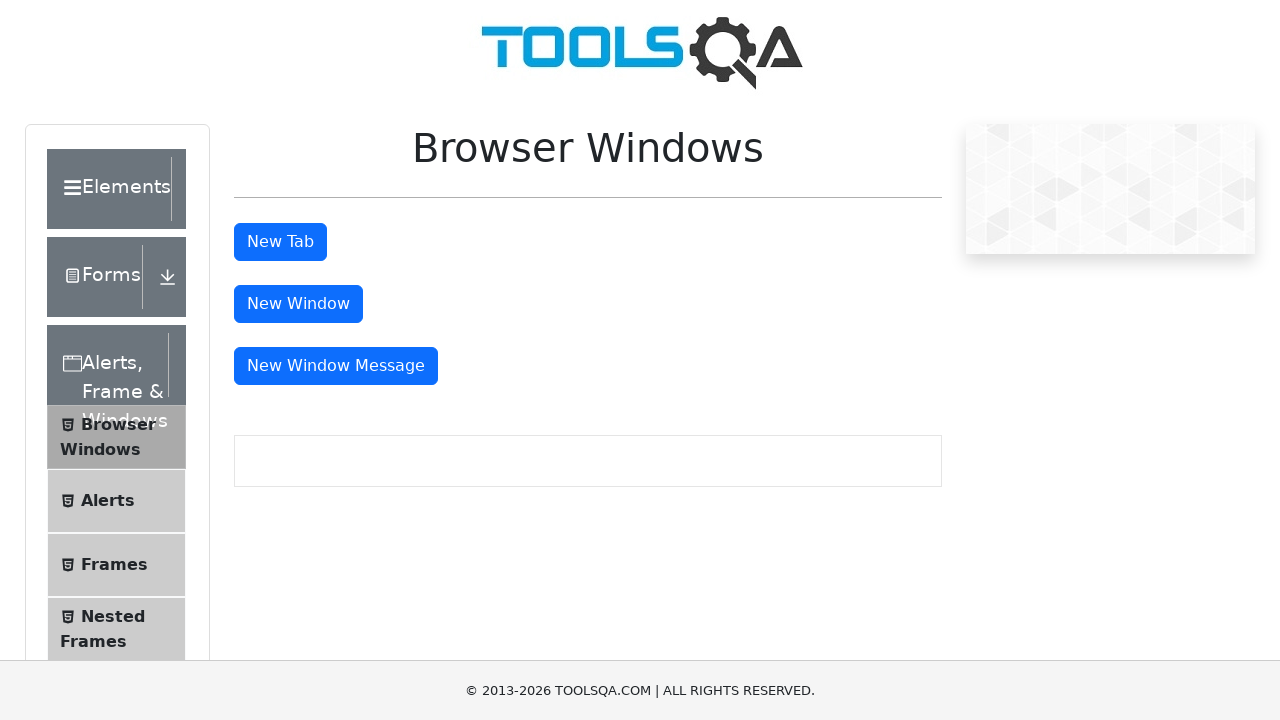

Clicked the tab button to open a new tab at (280, 242) on #tabButton
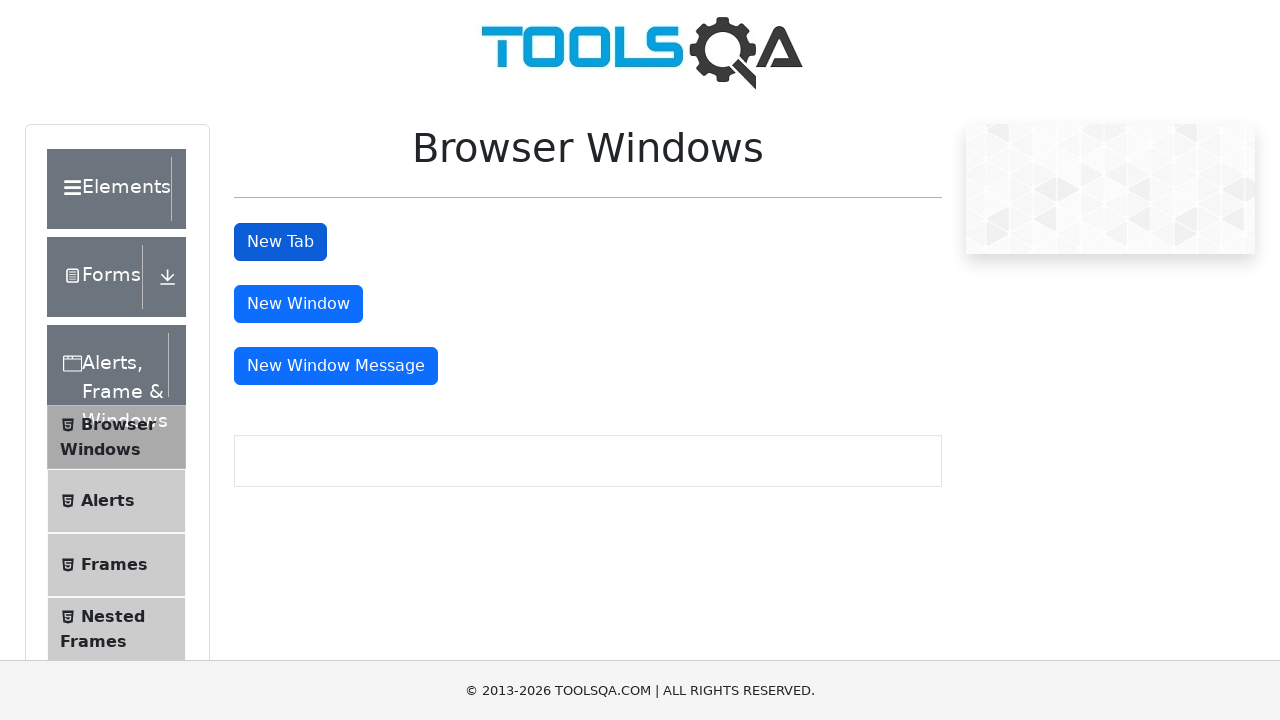

New tab page object obtained
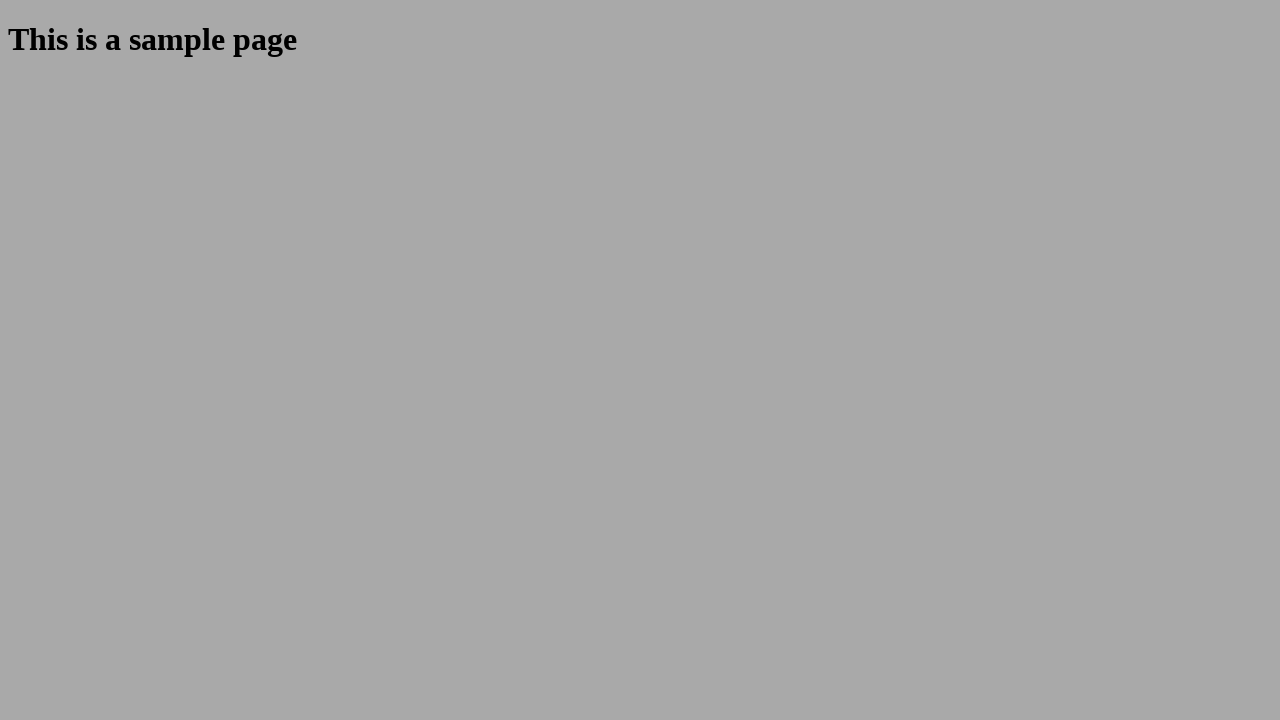

New tab page finished loading
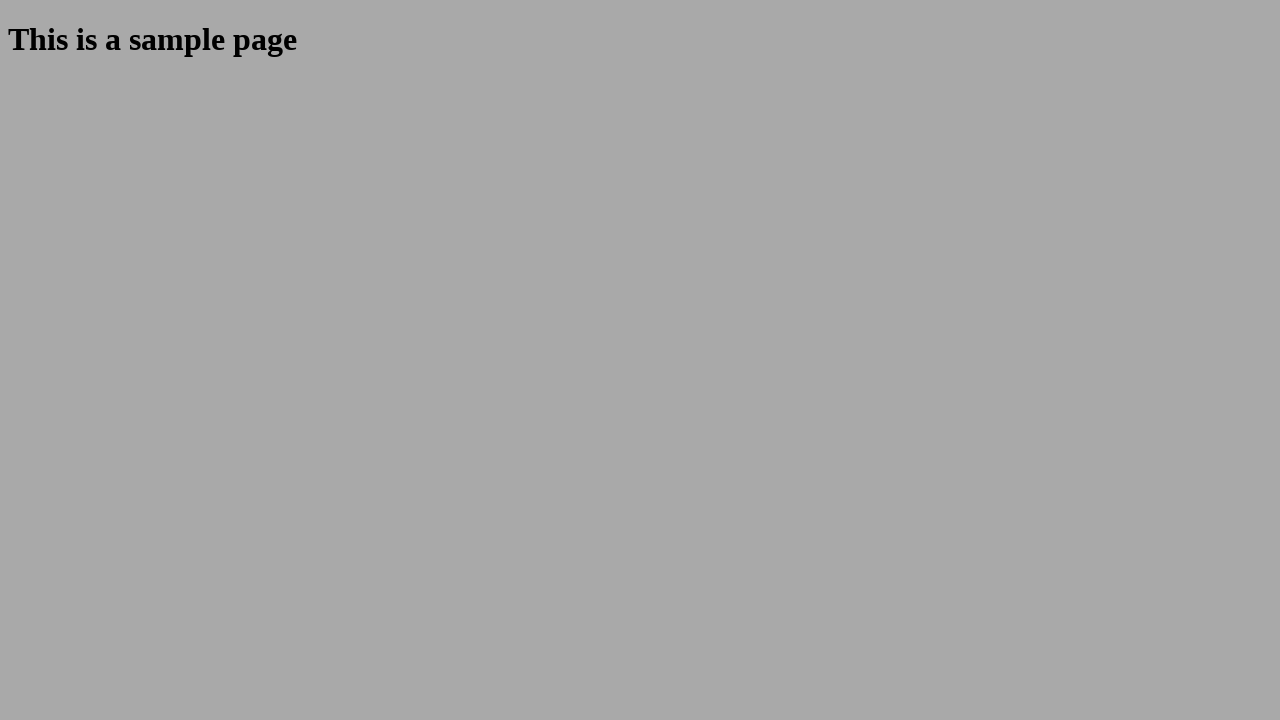

Sample heading element found on new tab page
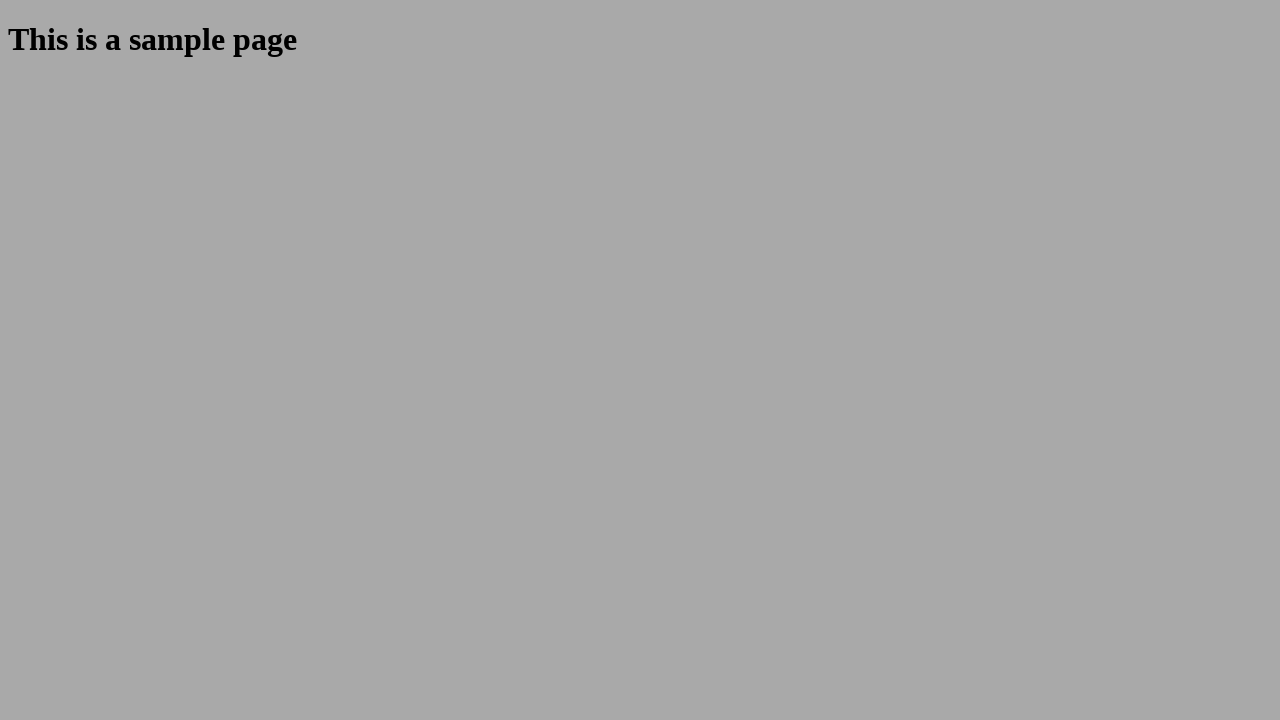

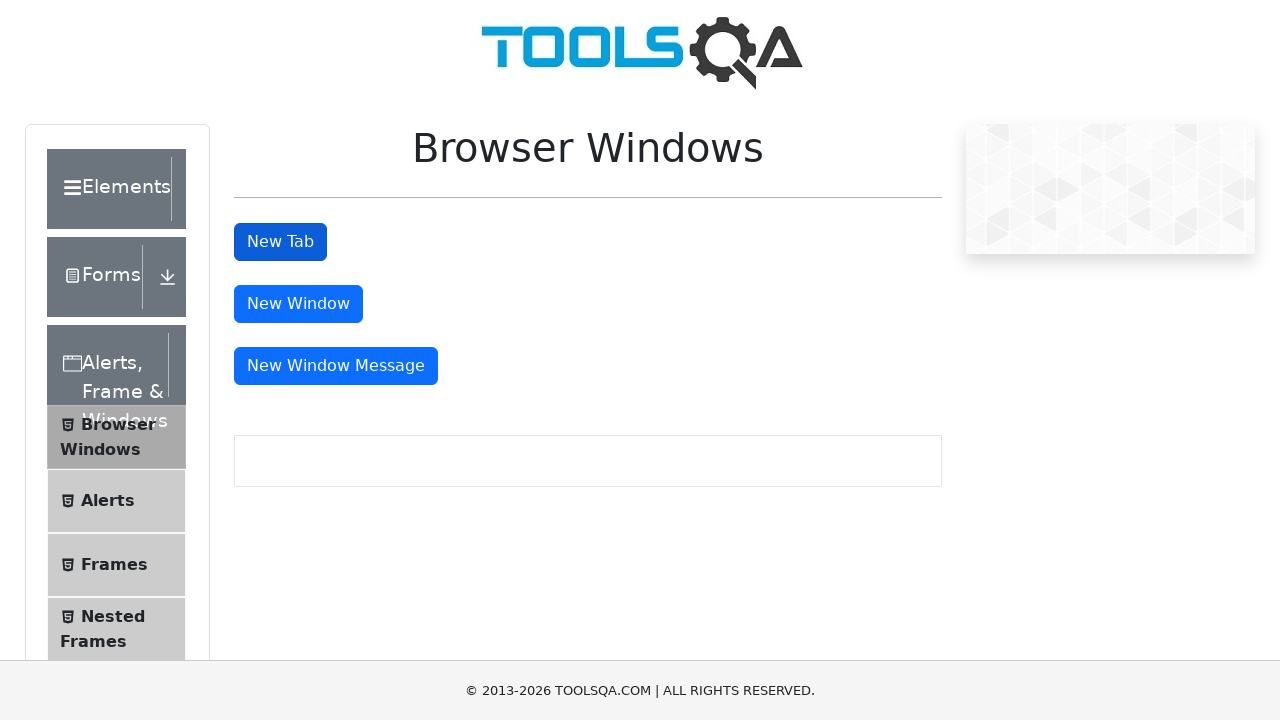